Tests navigation from catalog page to a specific product by clicking on the 7th product image and verifying the product title matches

Starting URL: https://intershop5.skillbox.ru/product-category/catalog/

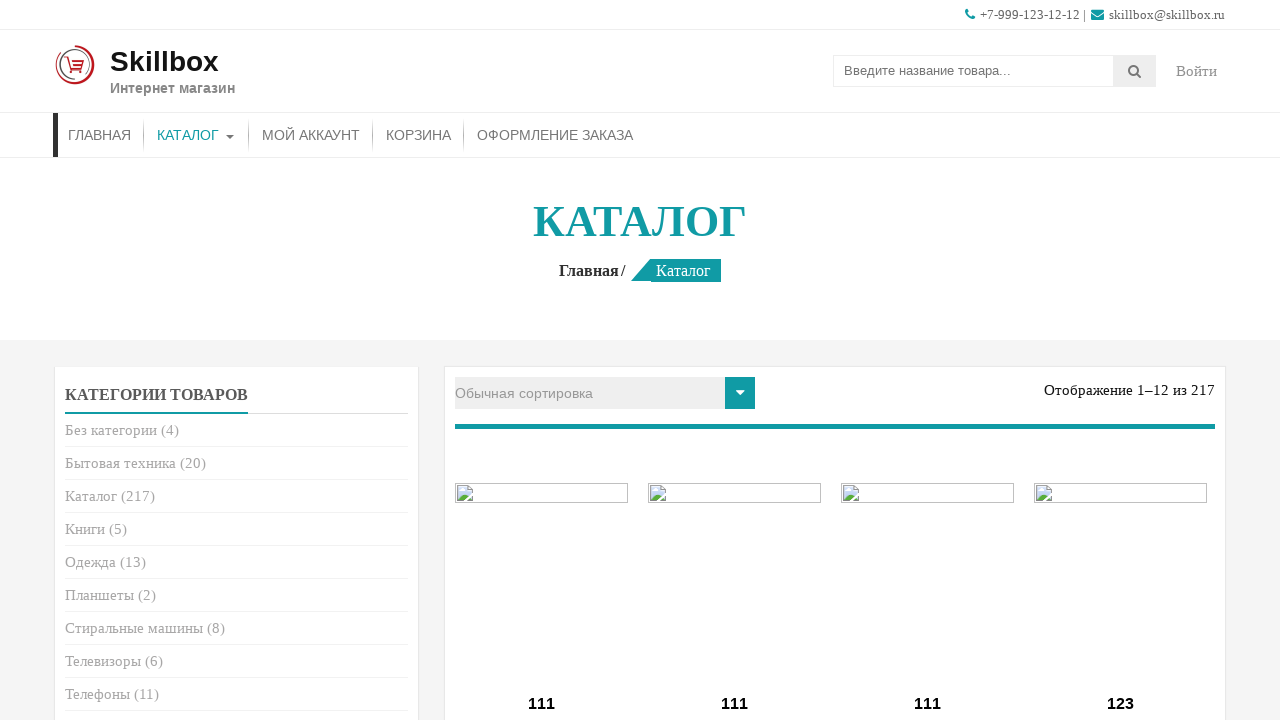

Retrieved expected product title from 7th product in catalog
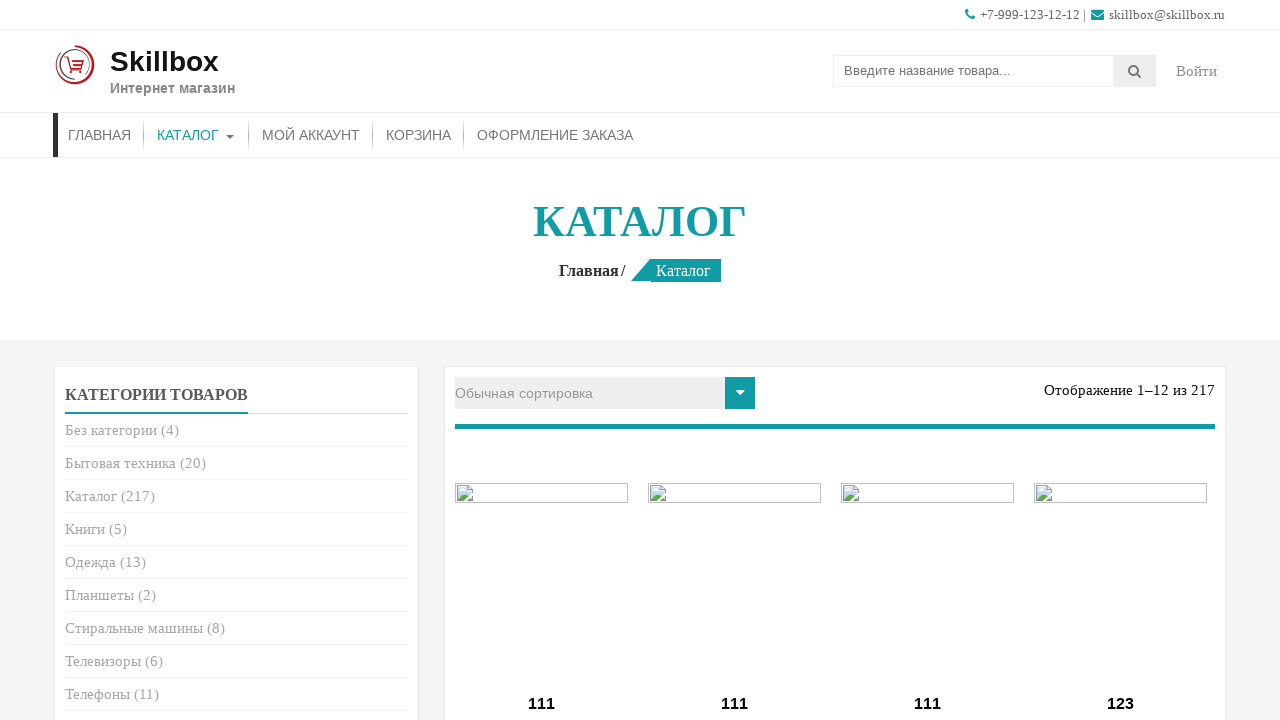

Clicked on 7th product image to navigate to product page at (928, 360) on .product:nth-child(7) .attachment-shop_catalog
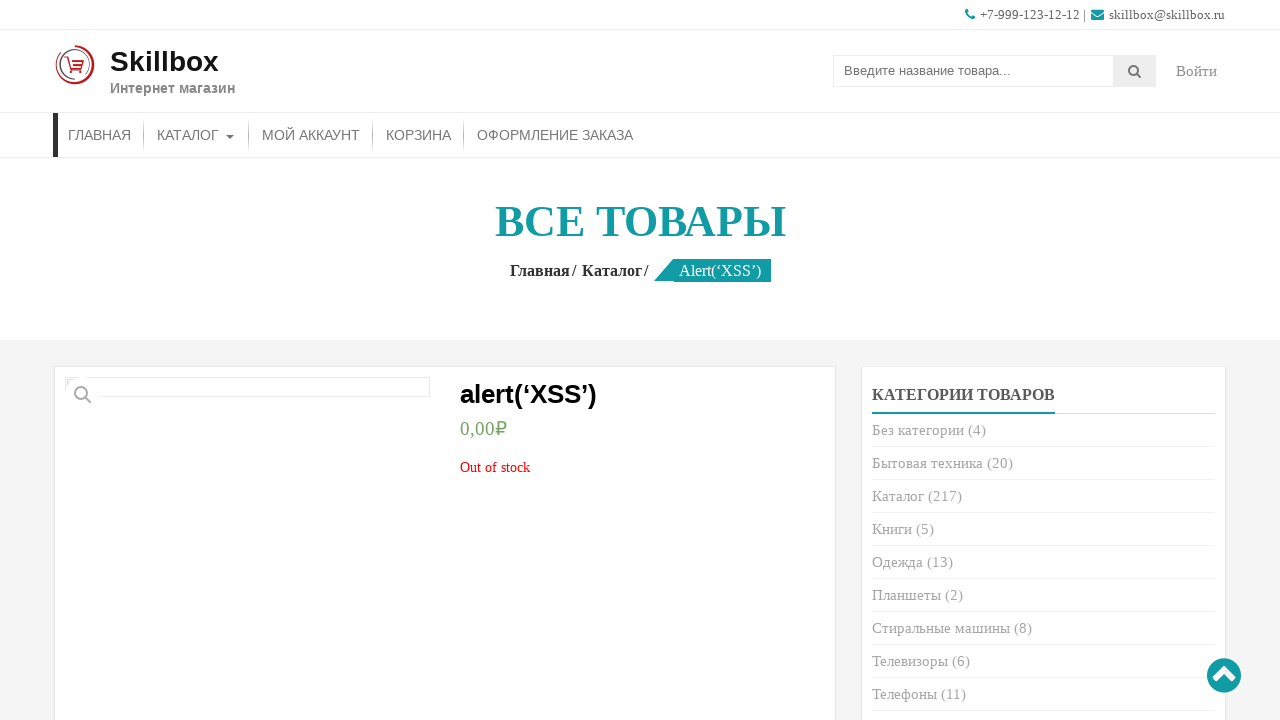

Retrieved actual product title from product page
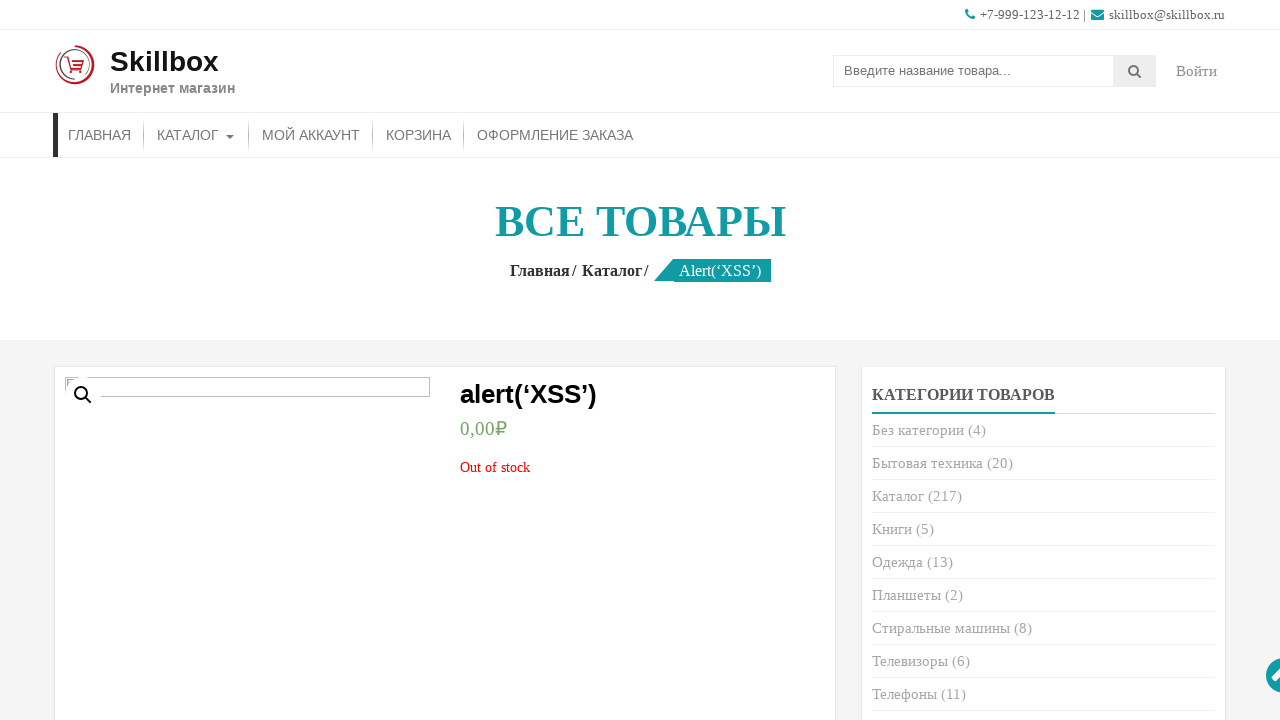

Verified product title matches: 'alert(‘XSS’)'
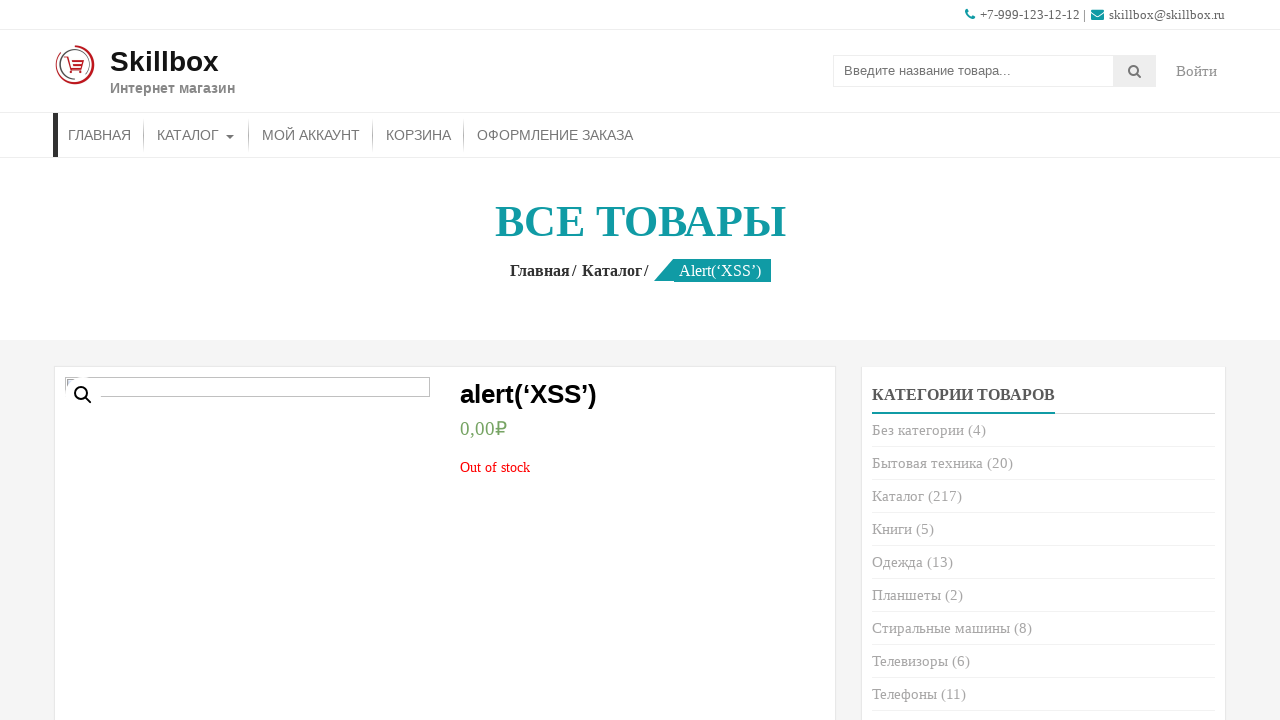

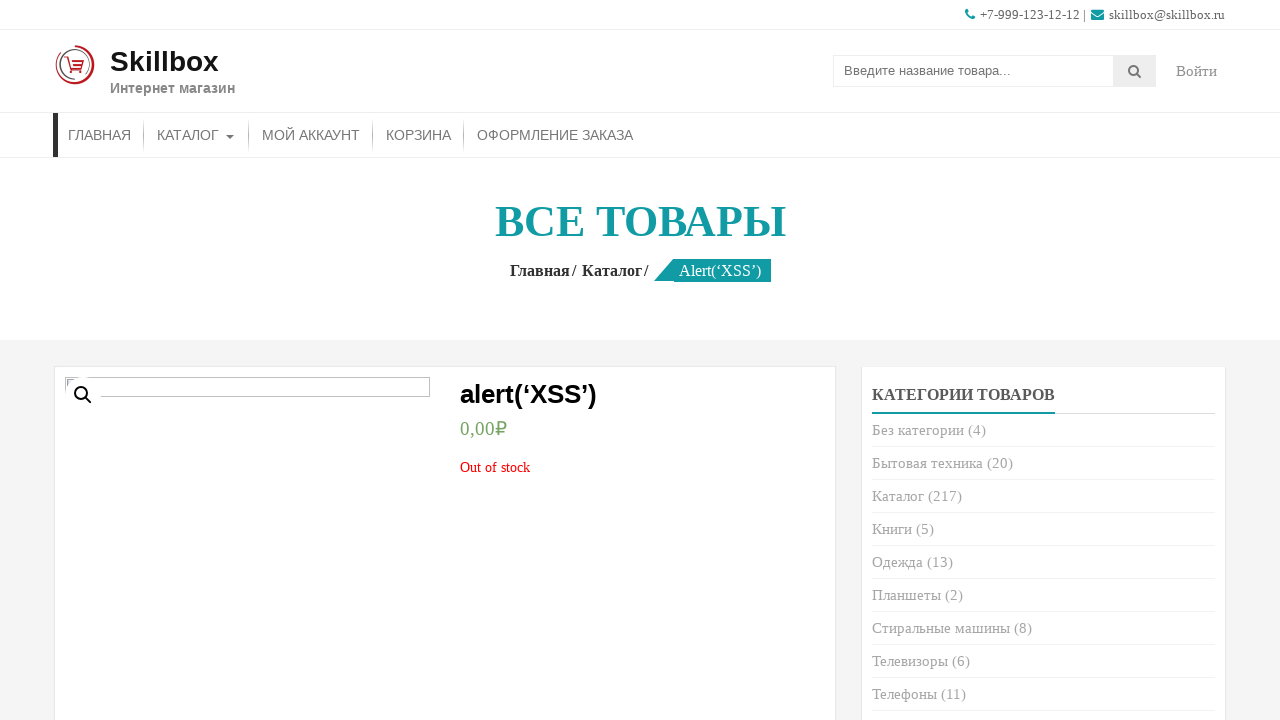